Tests that todo data persists after page reload

Starting URL: https://demo.playwright.dev/todomvc

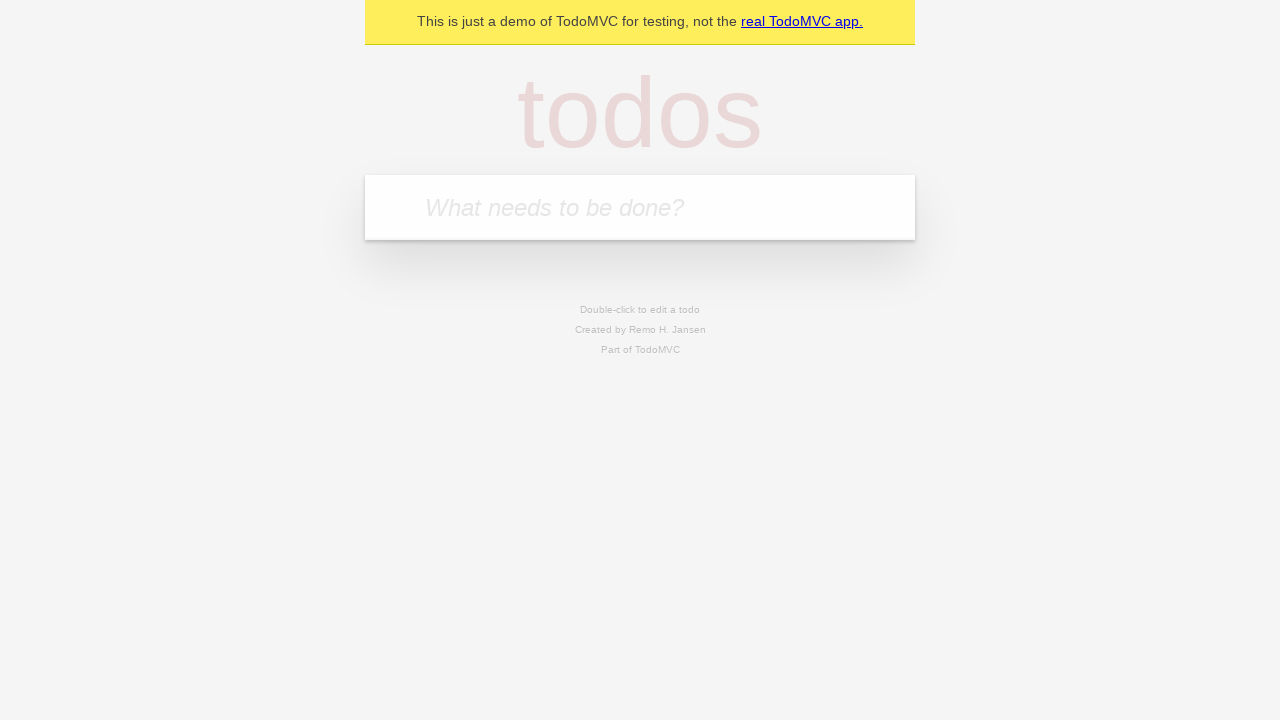

Filled new todo field with 'buy some cheese' on .new-todo
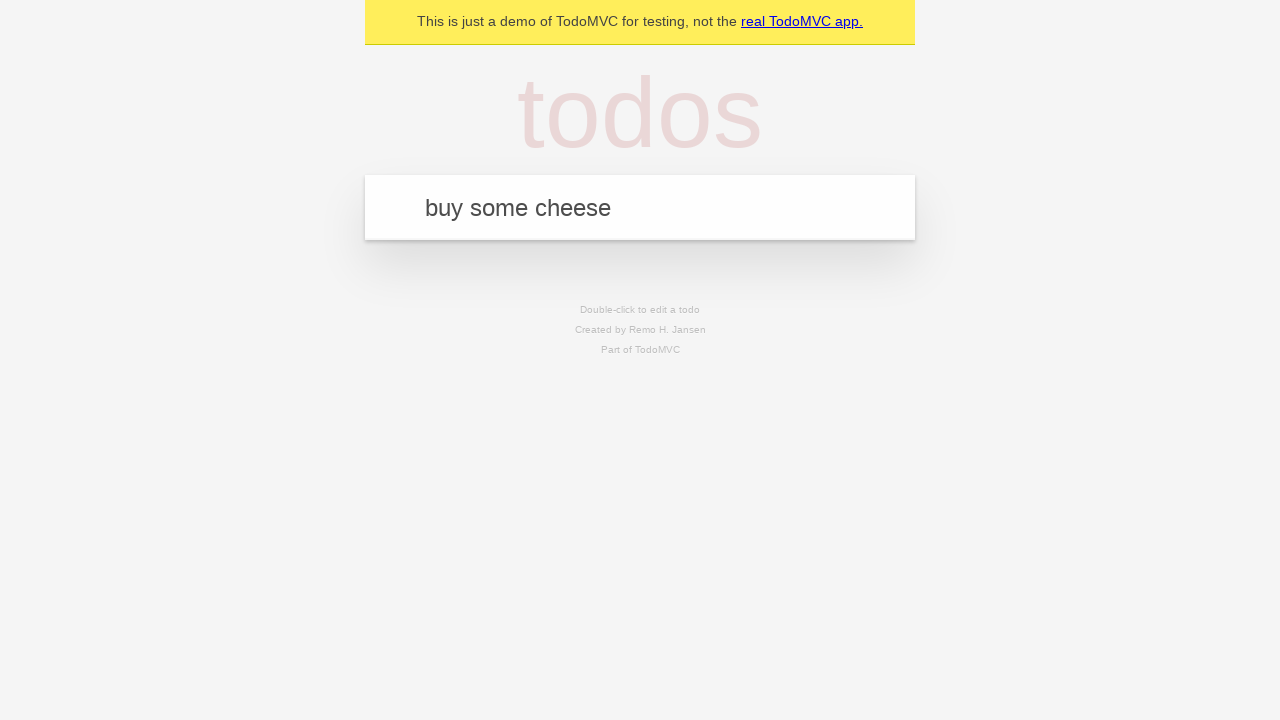

Pressed Enter to create first todo item on .new-todo
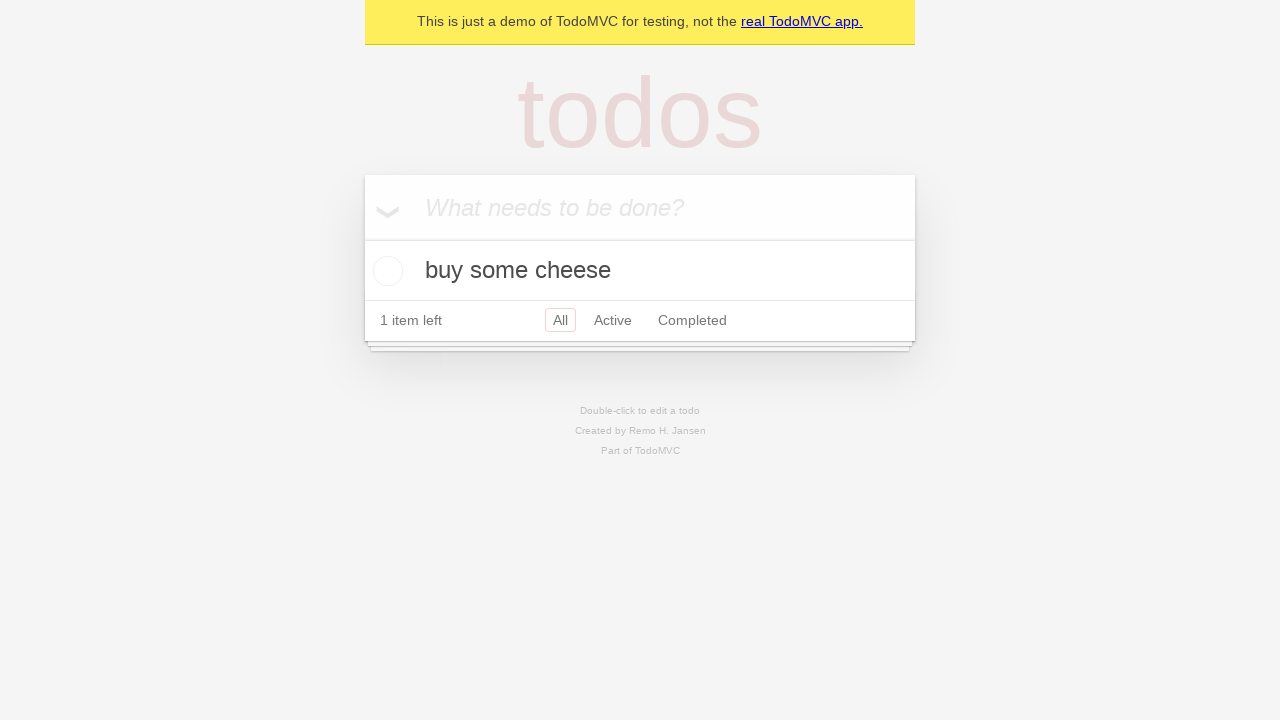

Filled new todo field with 'feed the cat' on .new-todo
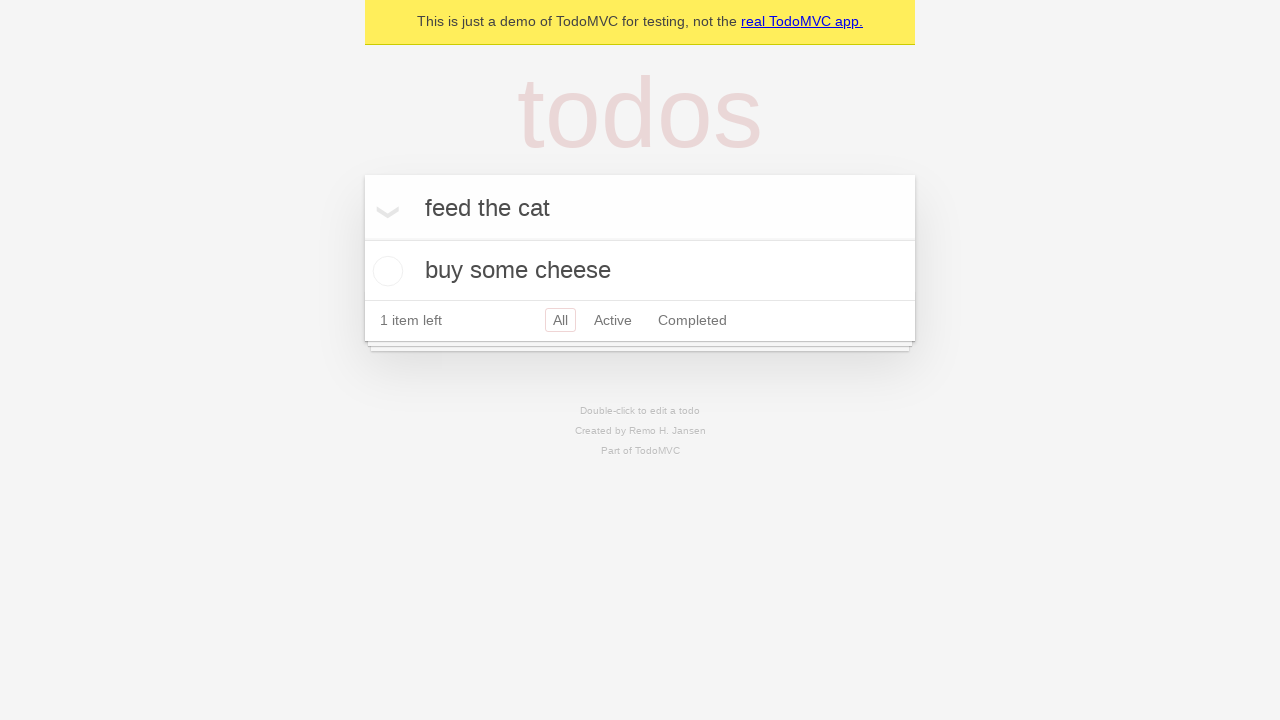

Pressed Enter to create second todo item on .new-todo
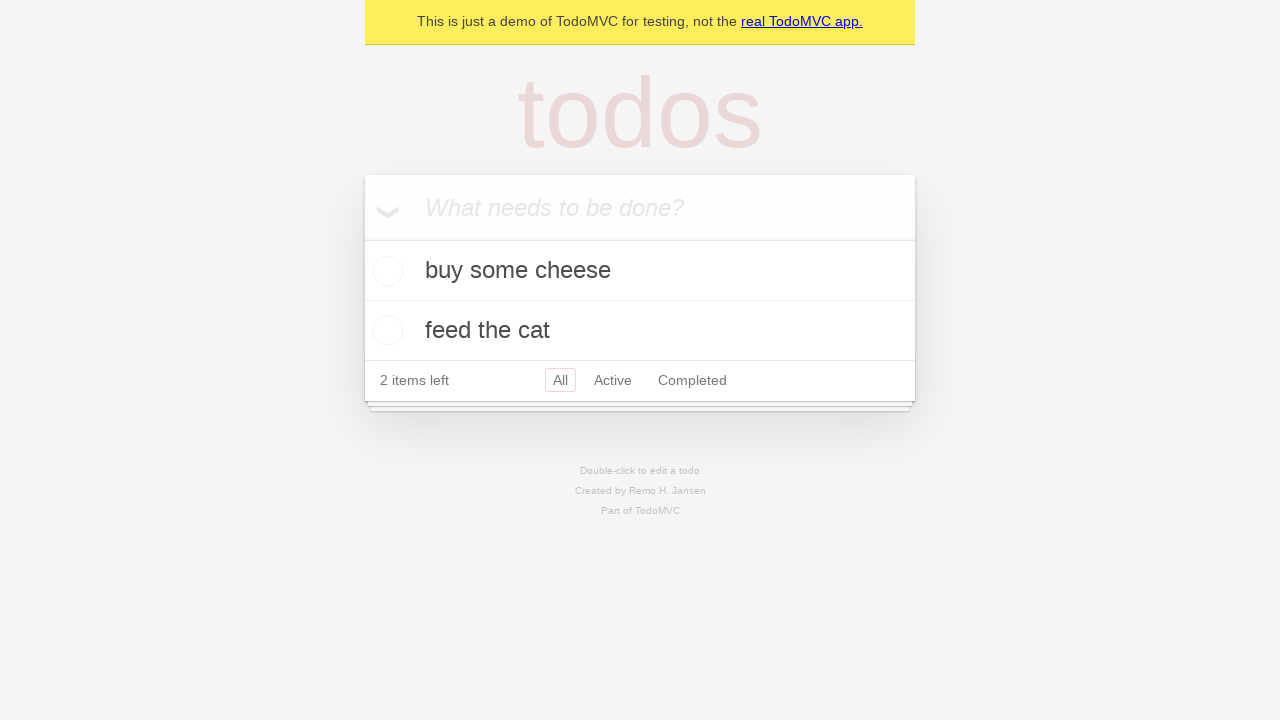

Waited for second todo item to appear in list
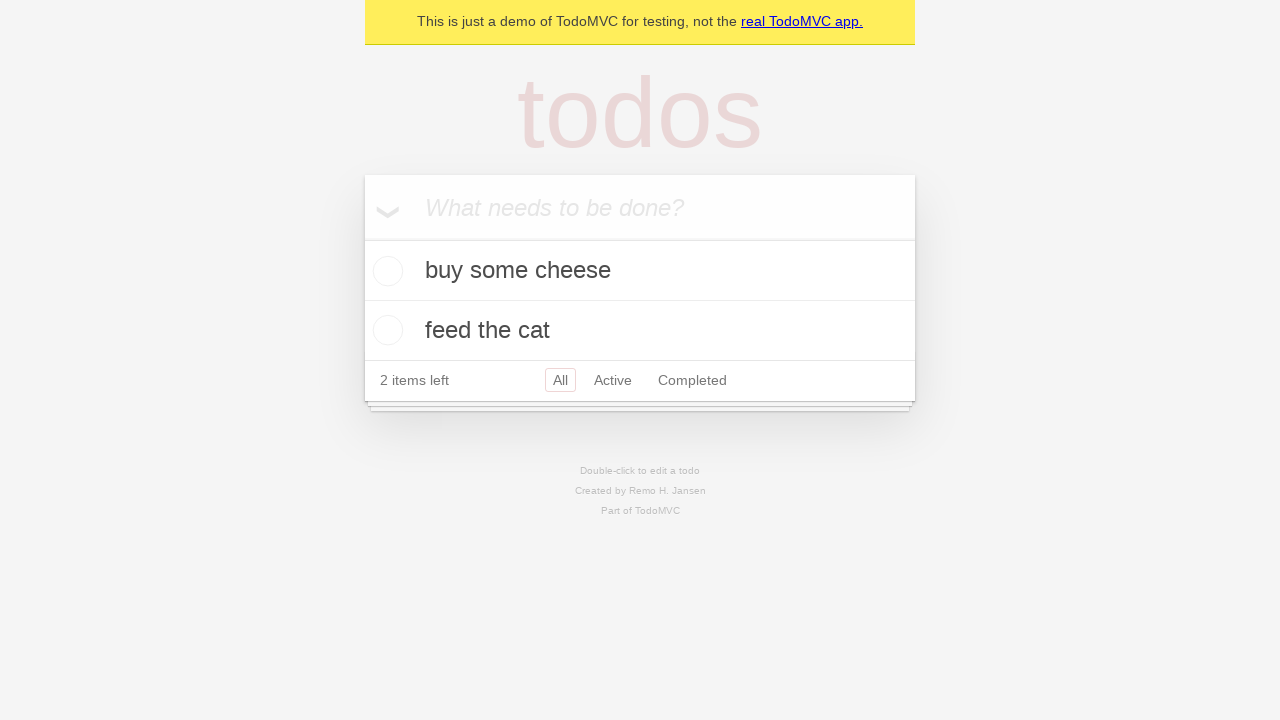

Checked the first todo item as complete at (385, 271) on .todo-list li >> nth=0 >> .toggle
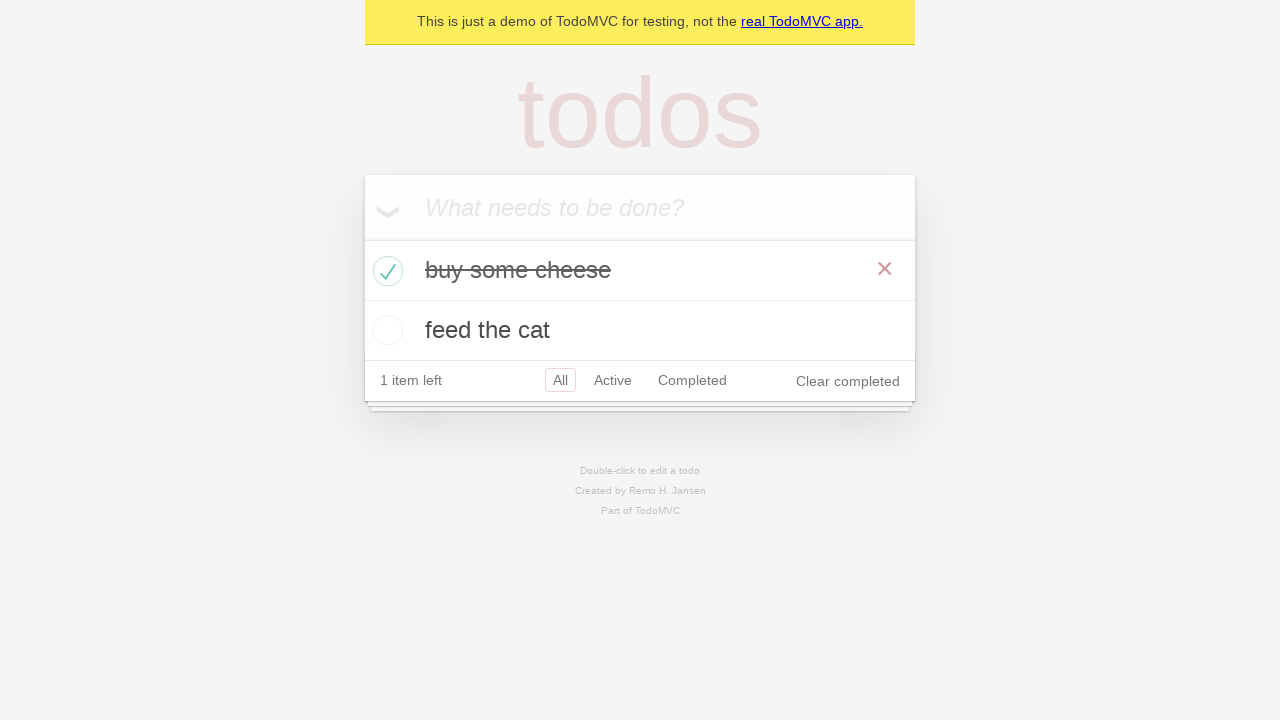

Reloaded the page to test data persistence
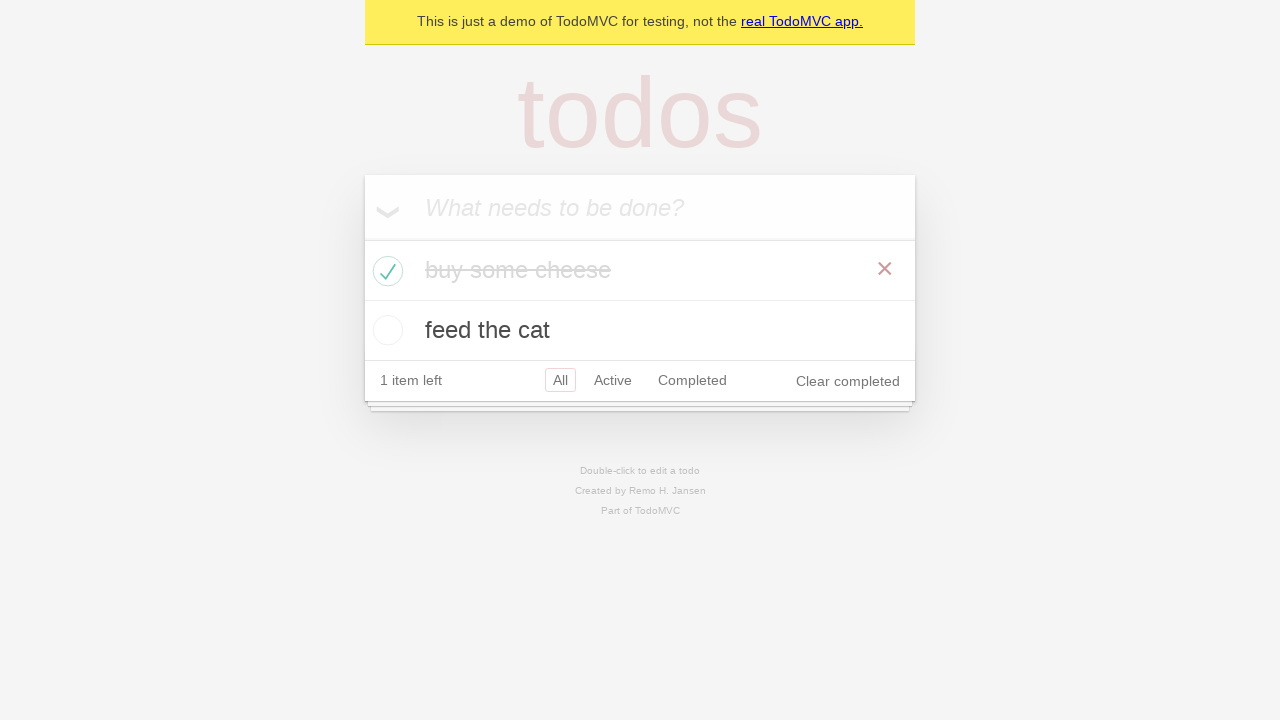

Verified todo items persisted after page reload
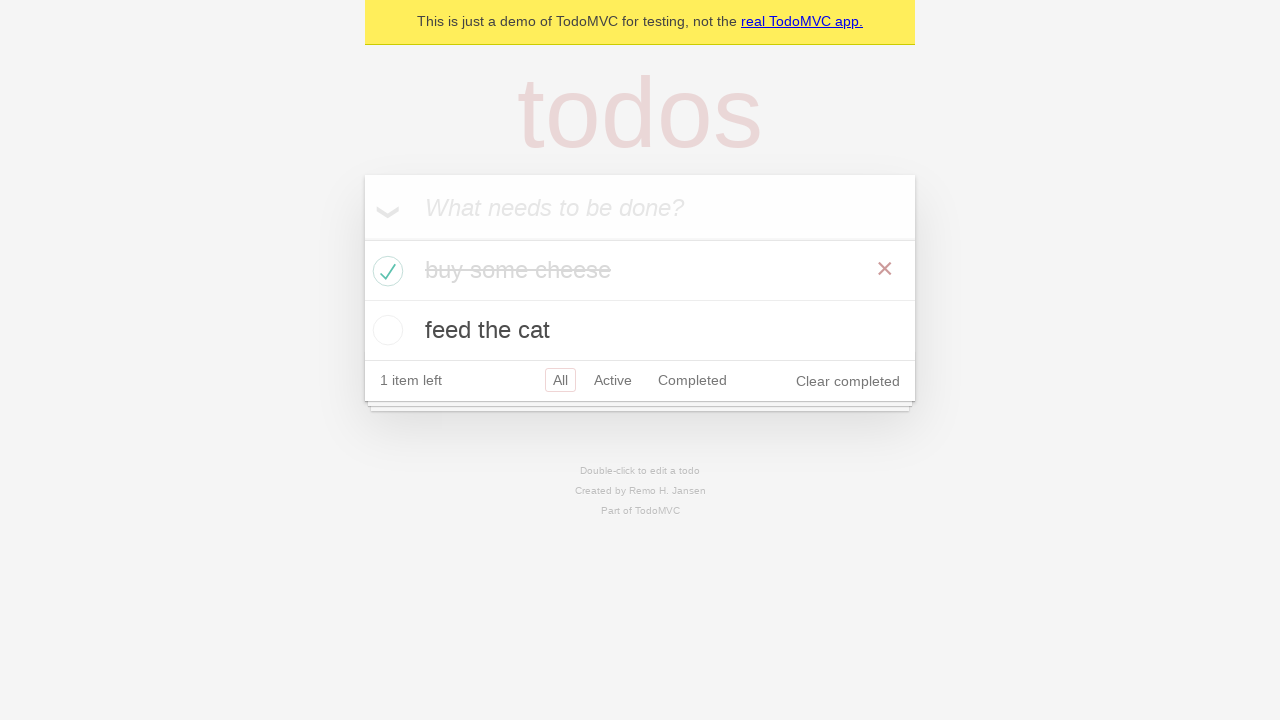

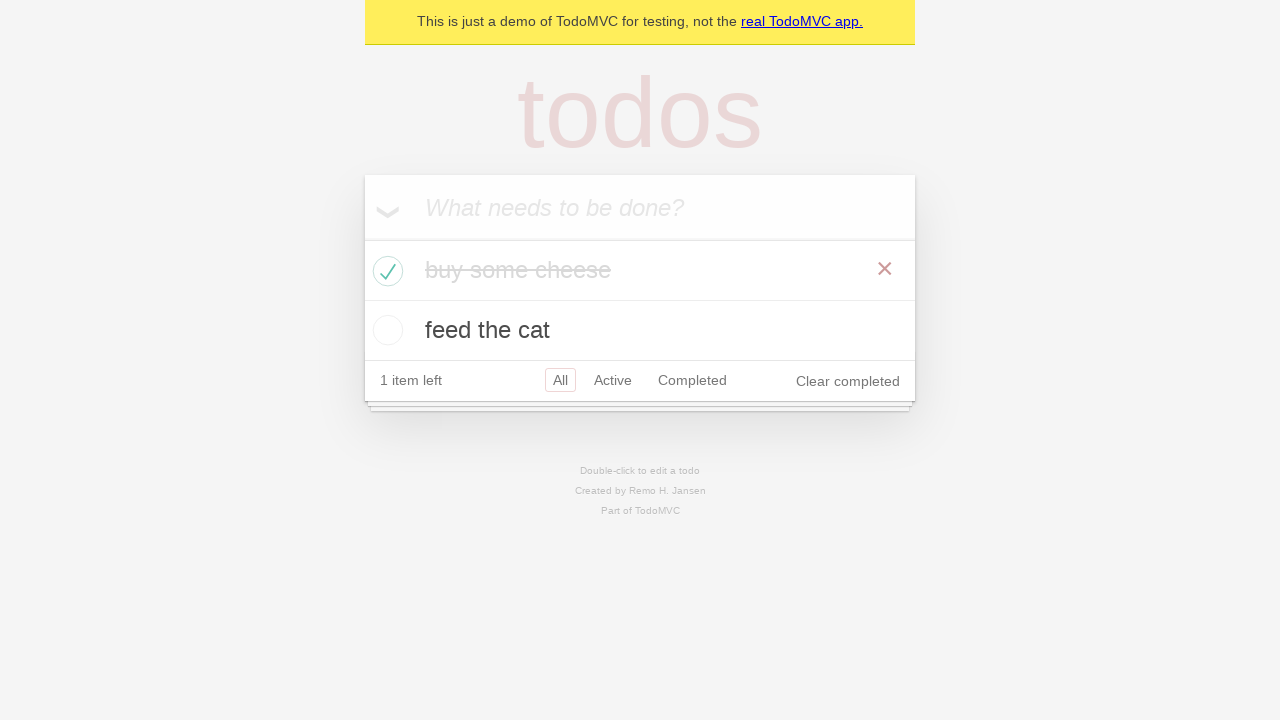